Tests navigation and interaction on a real estate agent's listing page by scrolling, clicking the "ALL LISTINGS" tab to view listings, and clicking "SEE MORE LISTINGS" buttons to load additional content.

Starting URL: https://www.hershenberggroup.com/team/brandon-hooley

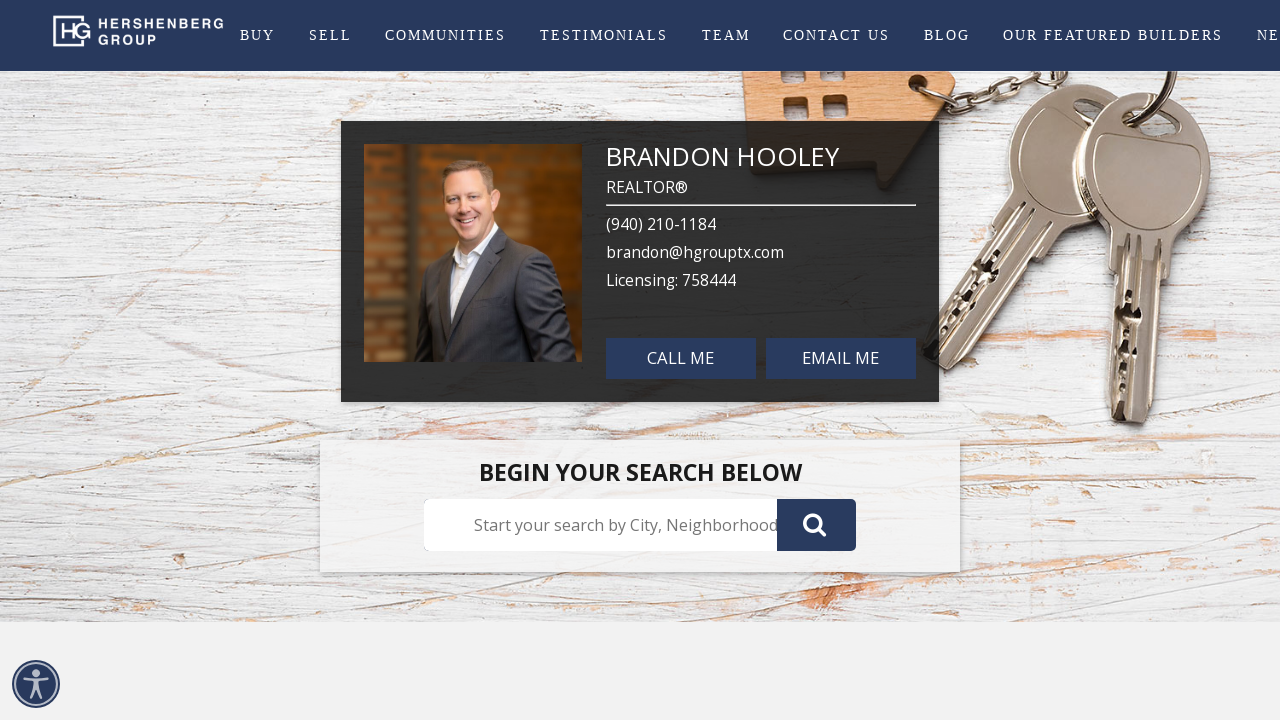

Waited for network idle state on Brandon Hooley's listing page
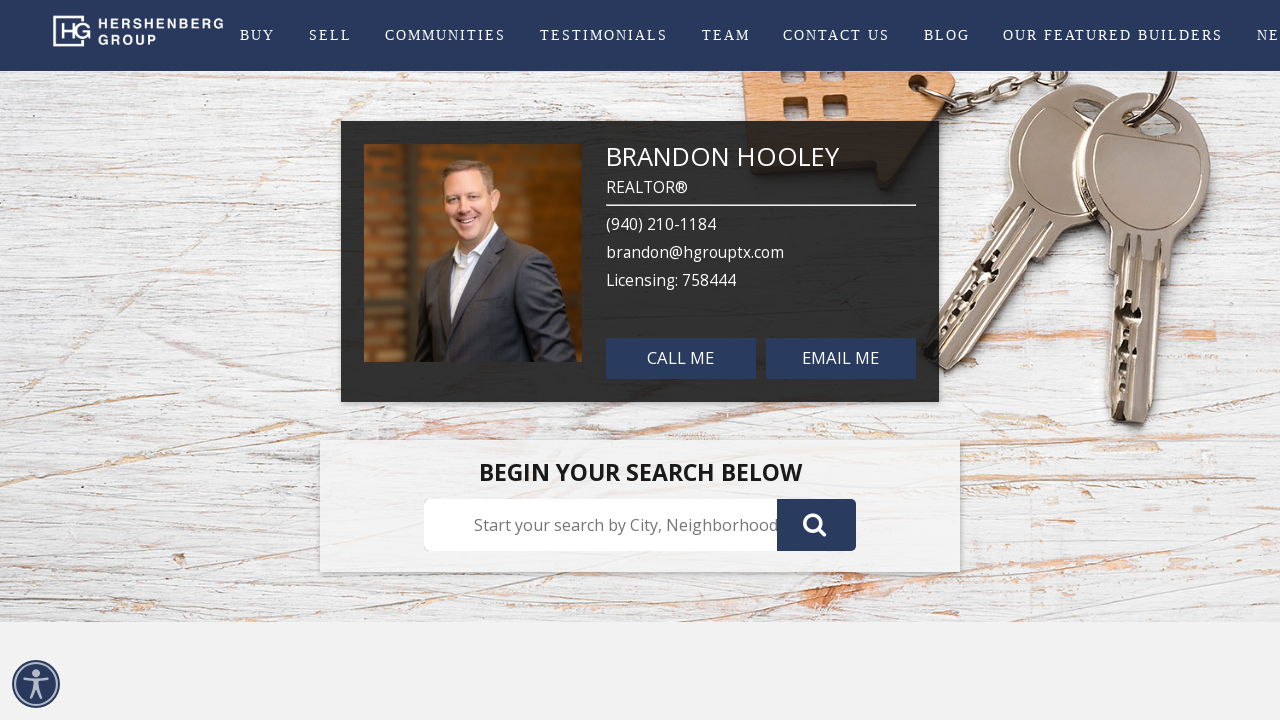

Waited 3 seconds for page content to settle
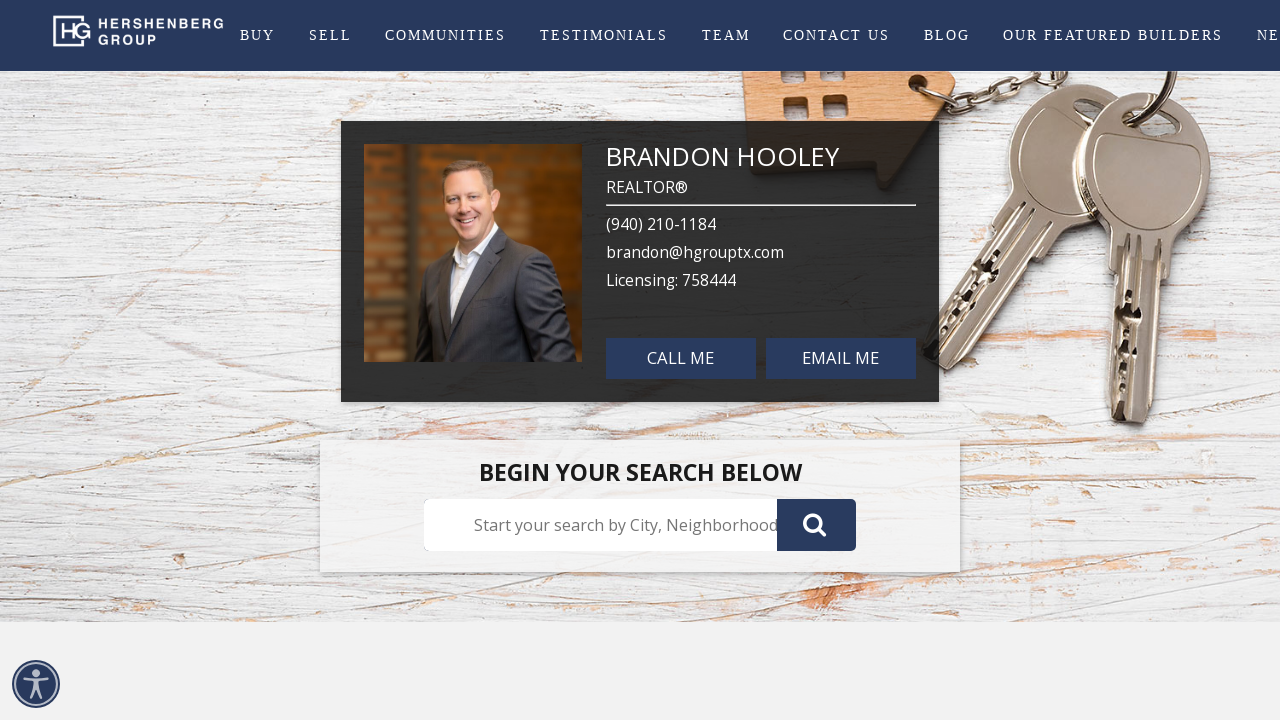

Scrolled to middle of page to trigger content loading
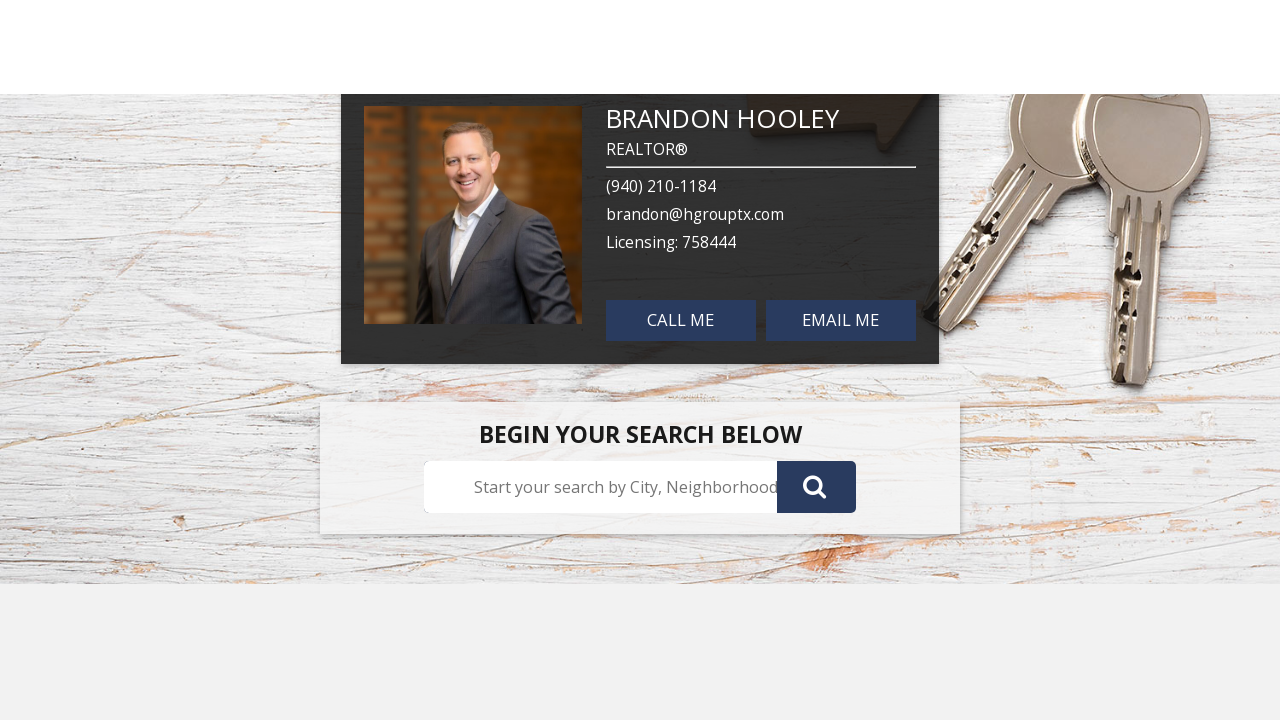

Waited 2 seconds for scroll animation and content to load
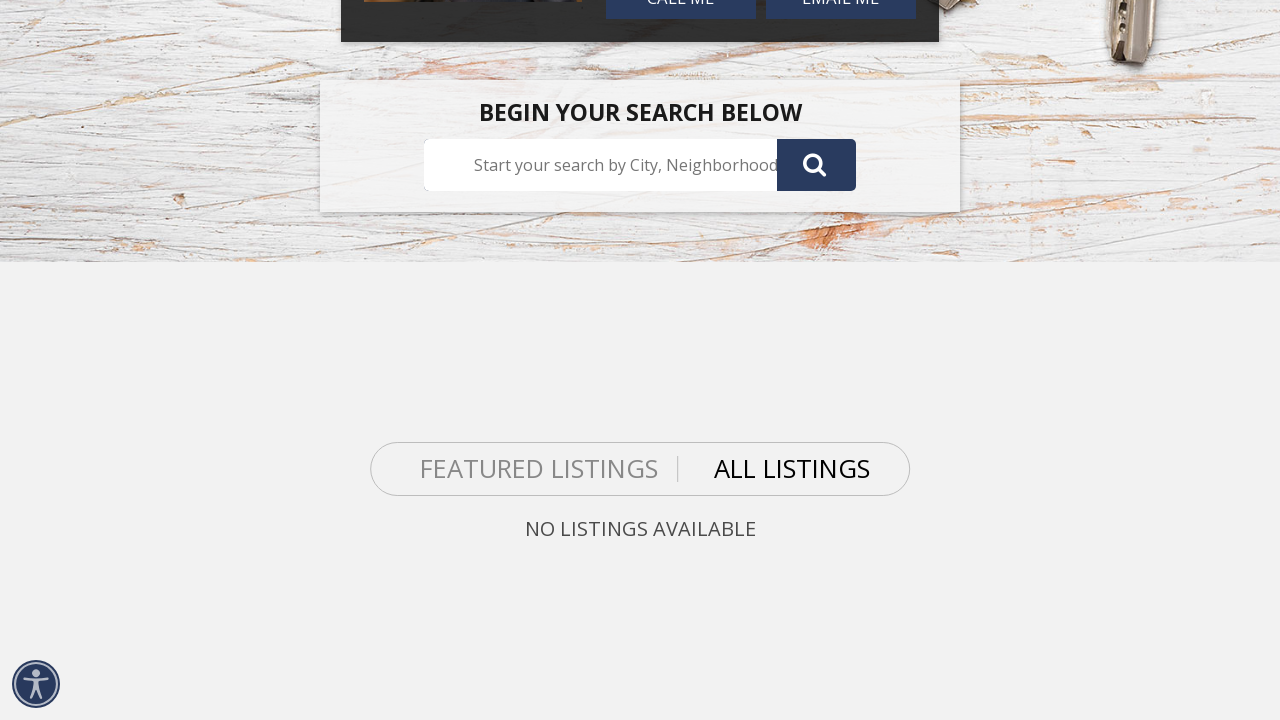

Clicked ALL LISTINGS tab using selector: text="ALL LISTINGS" at (792, 469) on text="ALL LISTINGS" >> nth=0
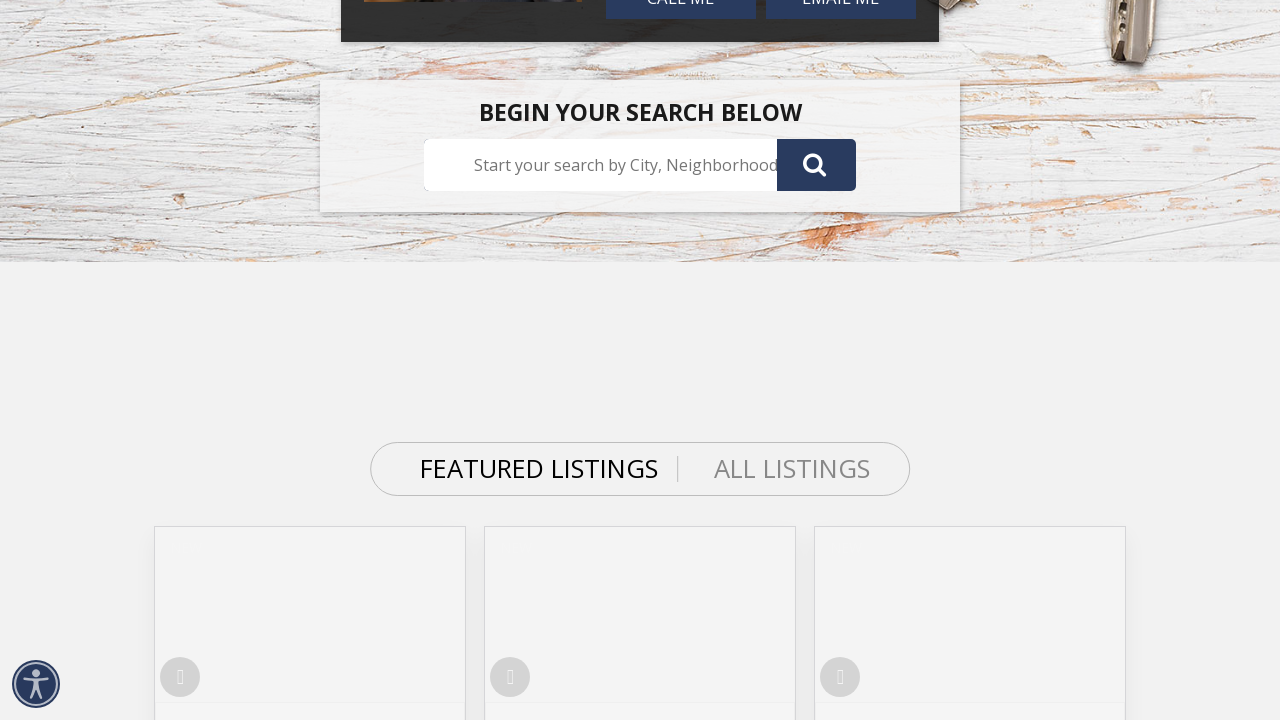

Waited 3 seconds for ALL LISTINGS tab content to load
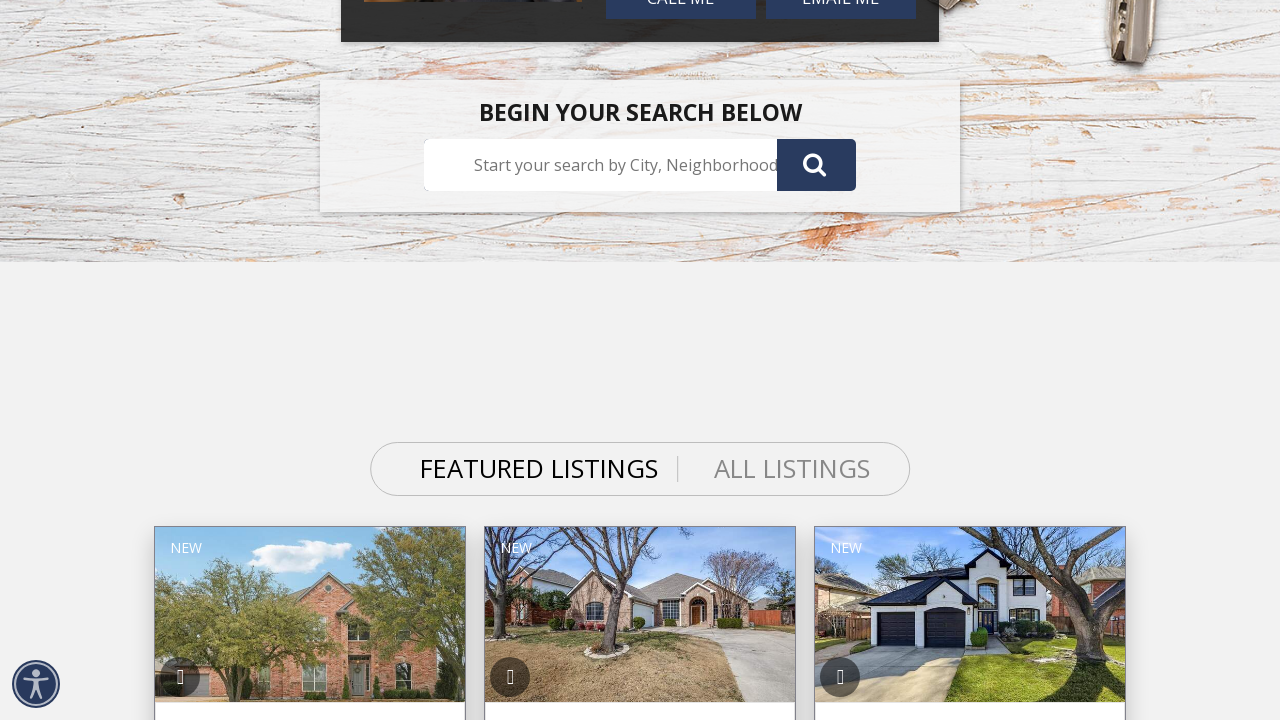

Waited 2 seconds for listings to load
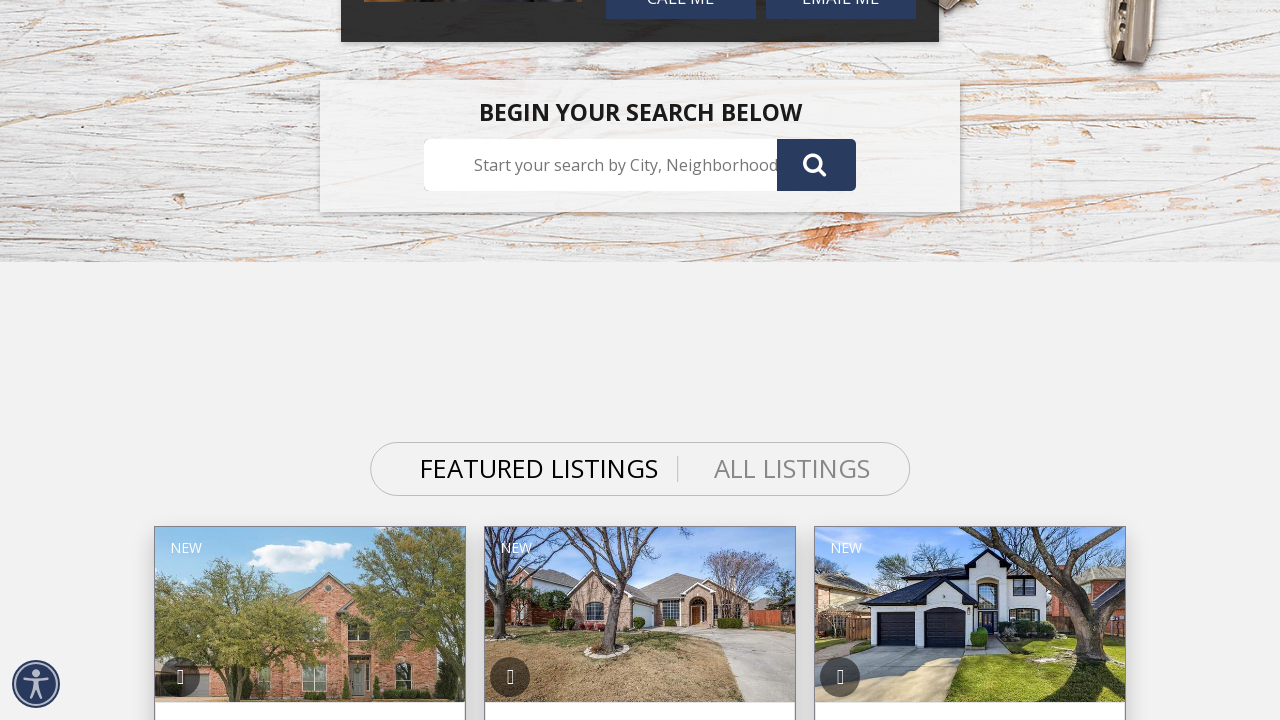

Scrolled to bottom of page to find SEE MORE LISTINGS button
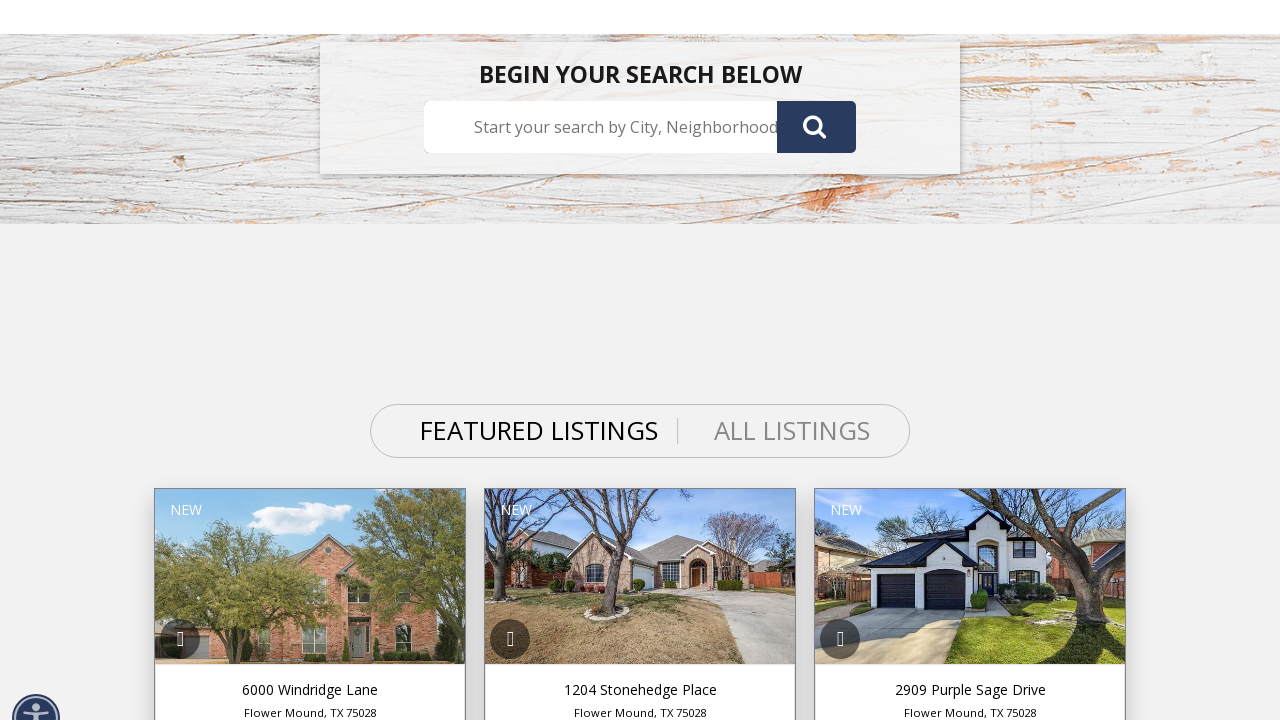

Waited 2 seconds for scroll animation to complete
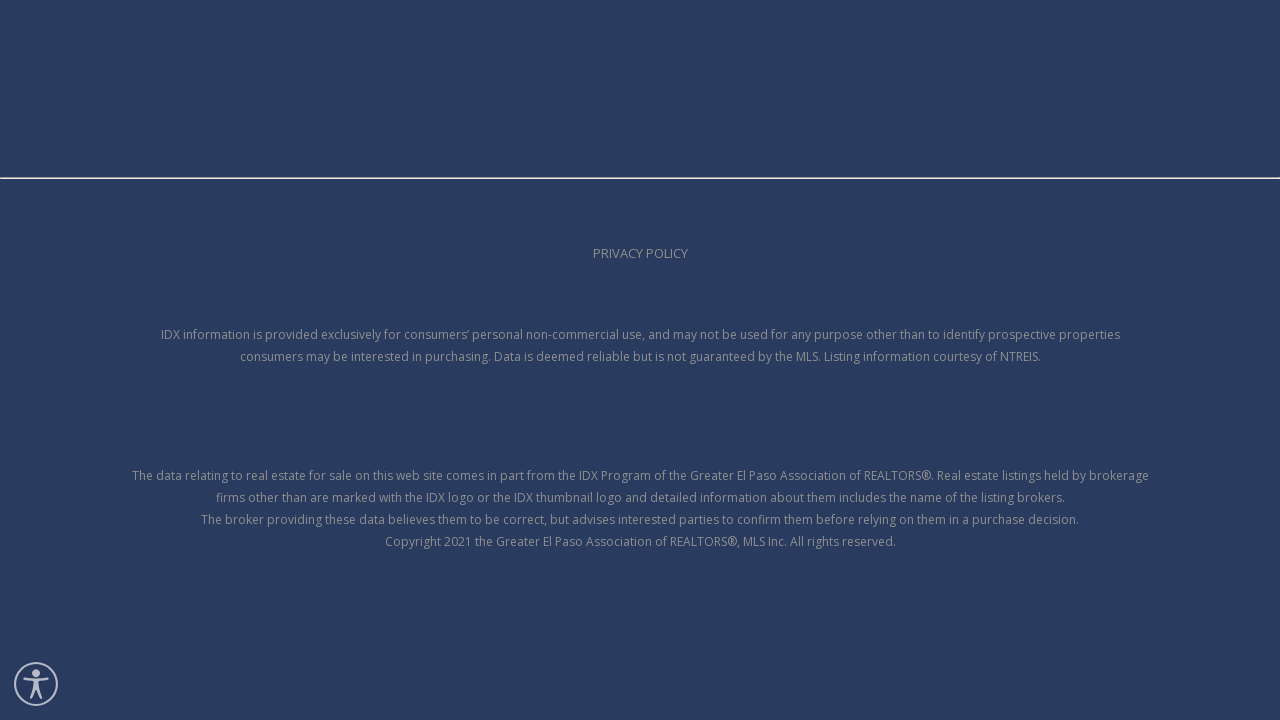

No more SEE MORE LISTINGS buttons found - all listings loaded
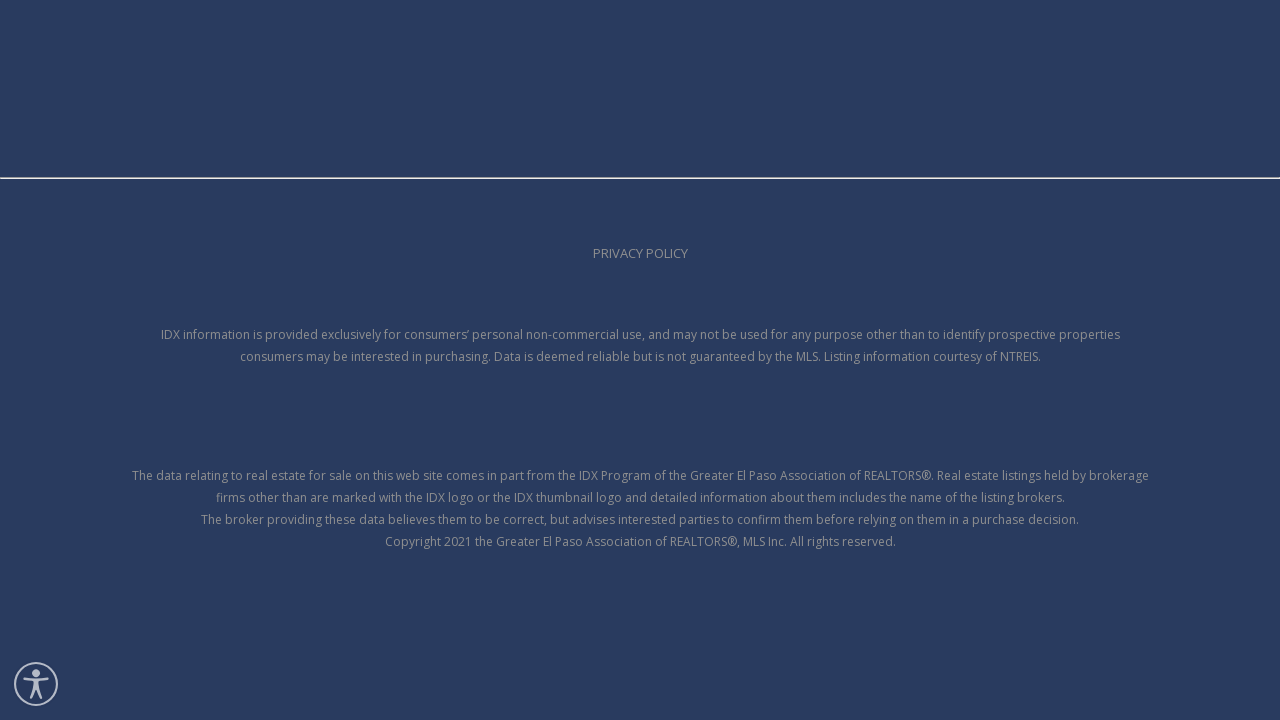

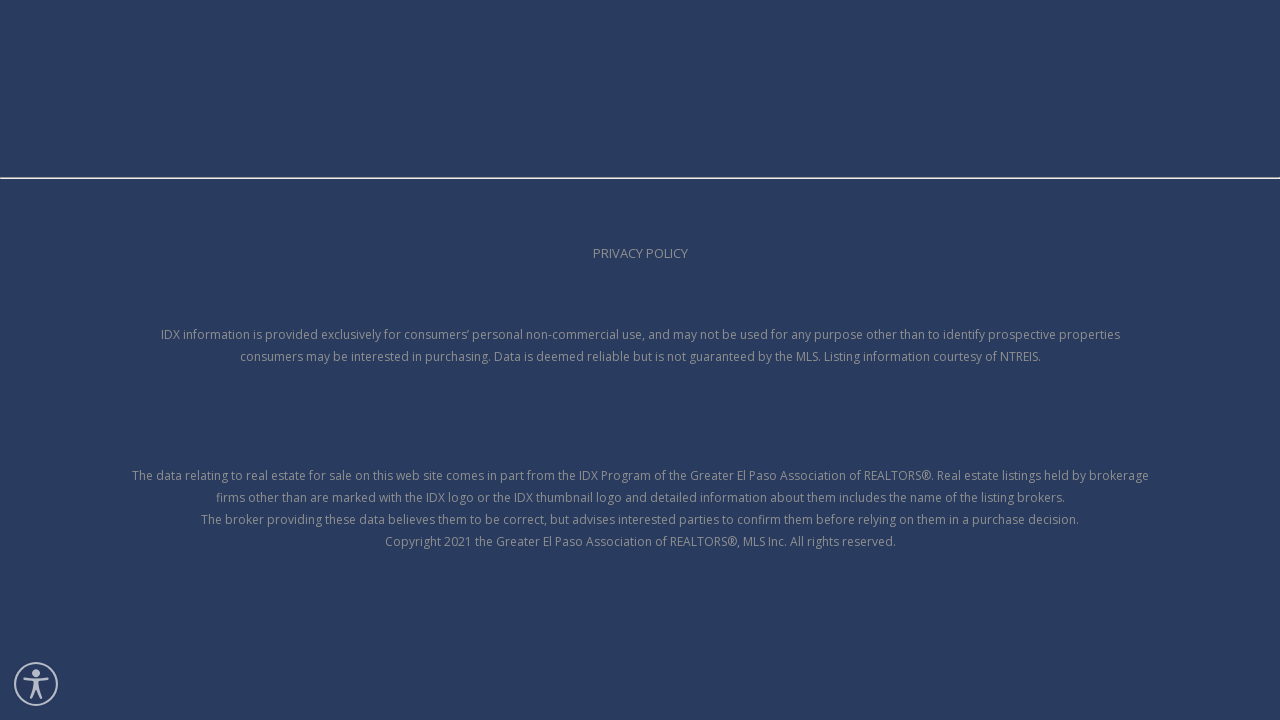